Tests filtering products by the "Laptops" category and verifies that the first product displayed is "Sony vaio i5"

Starting URL: https://www.demoblaze.com/index.html

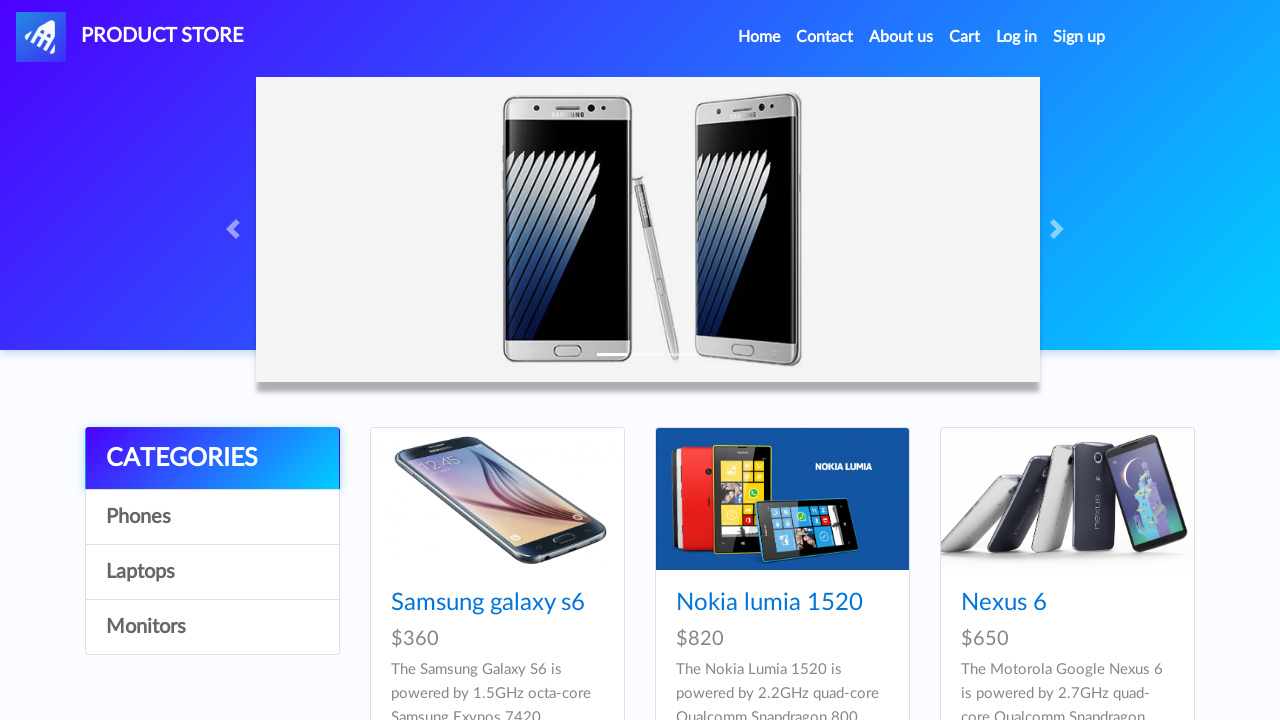

Clicked the Laptops category filter button at (212, 572) on xpath=/html/body/div[5]/div/div[1]/div/a[3]
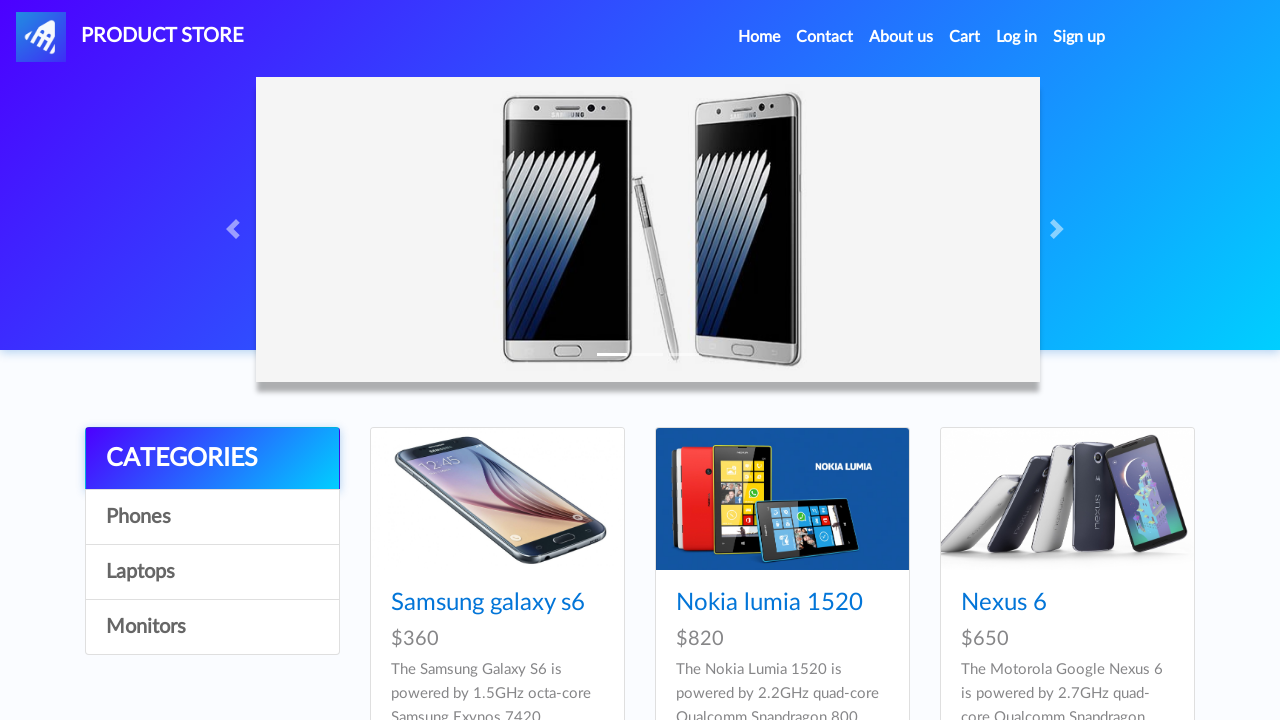

Product list updated and first product element is visible
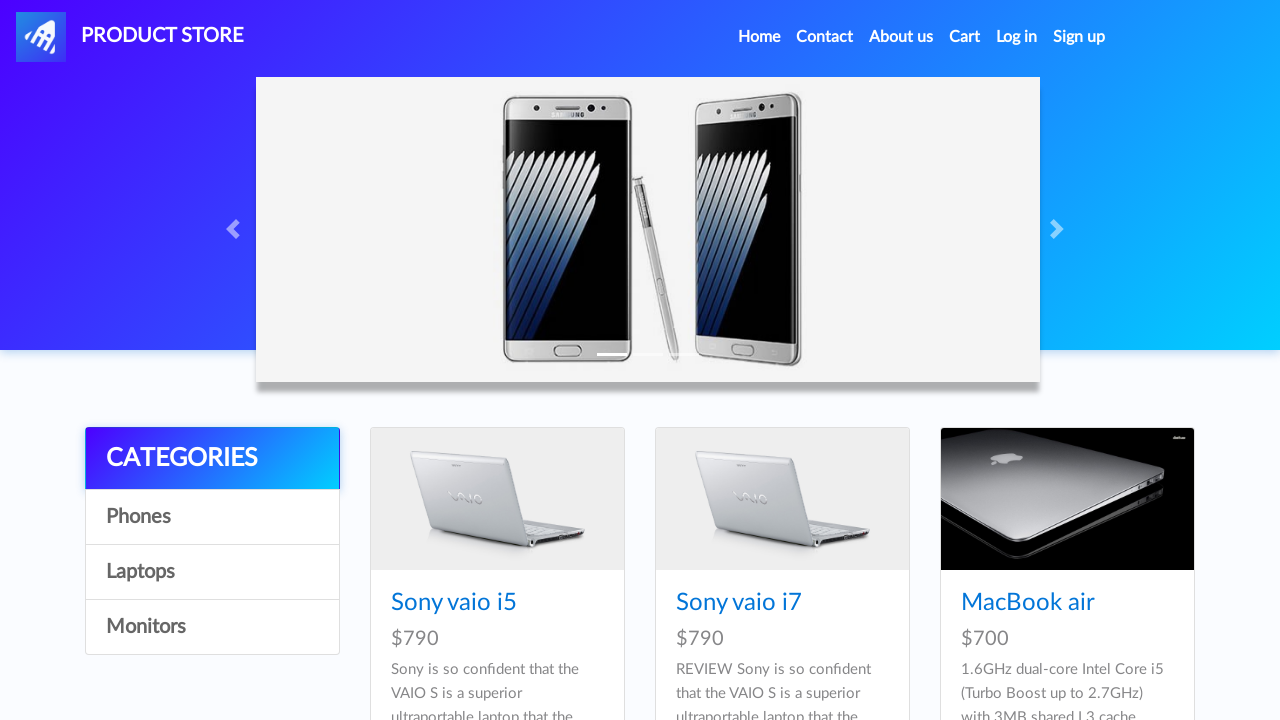

Verified that the first product displayed is 'Sony vaio i5'
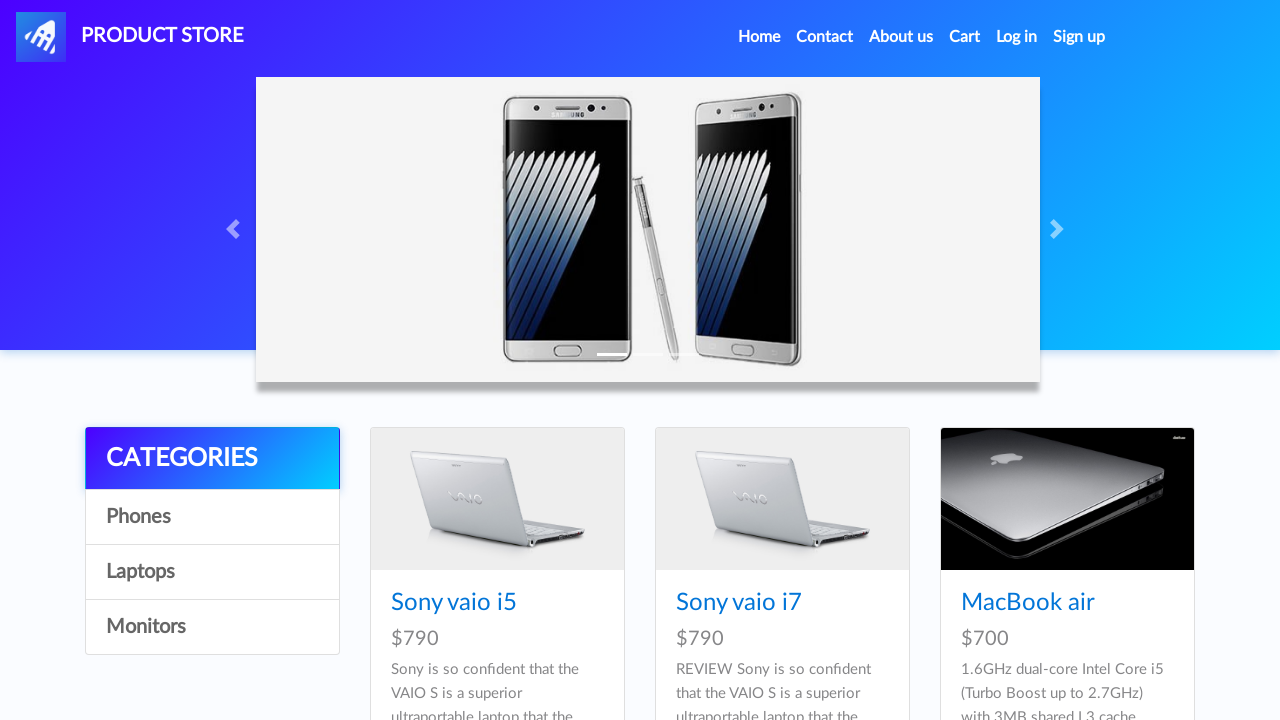

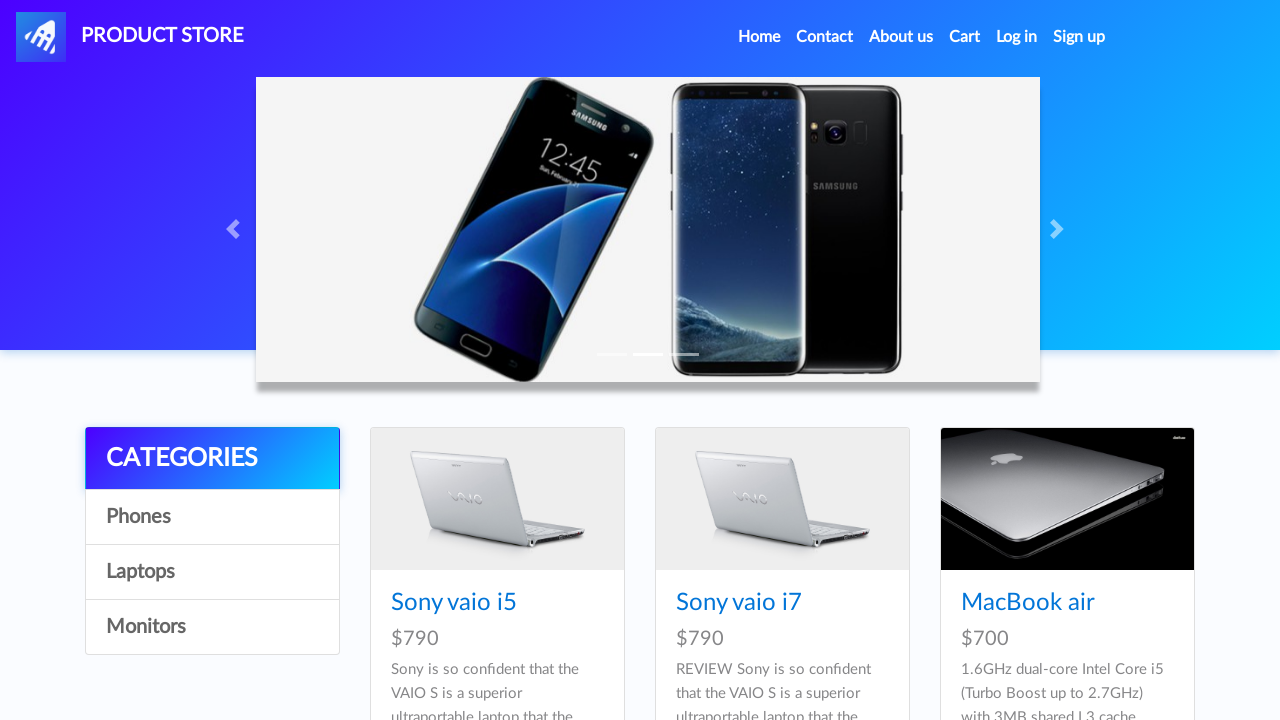